Tests form validation by checking if a submit button becomes enabled after entering a phone number in the input field

Starting URL: https://printila-vendor-blush.vercel.app/

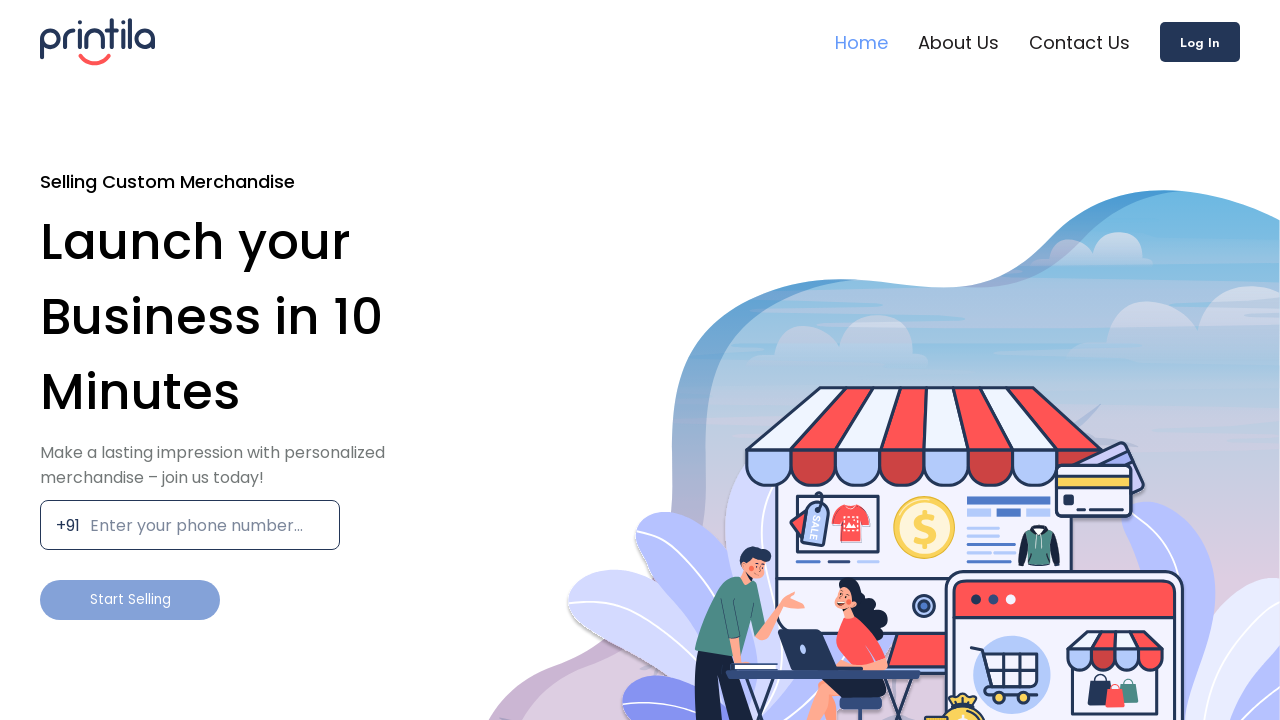

Located the submit button element
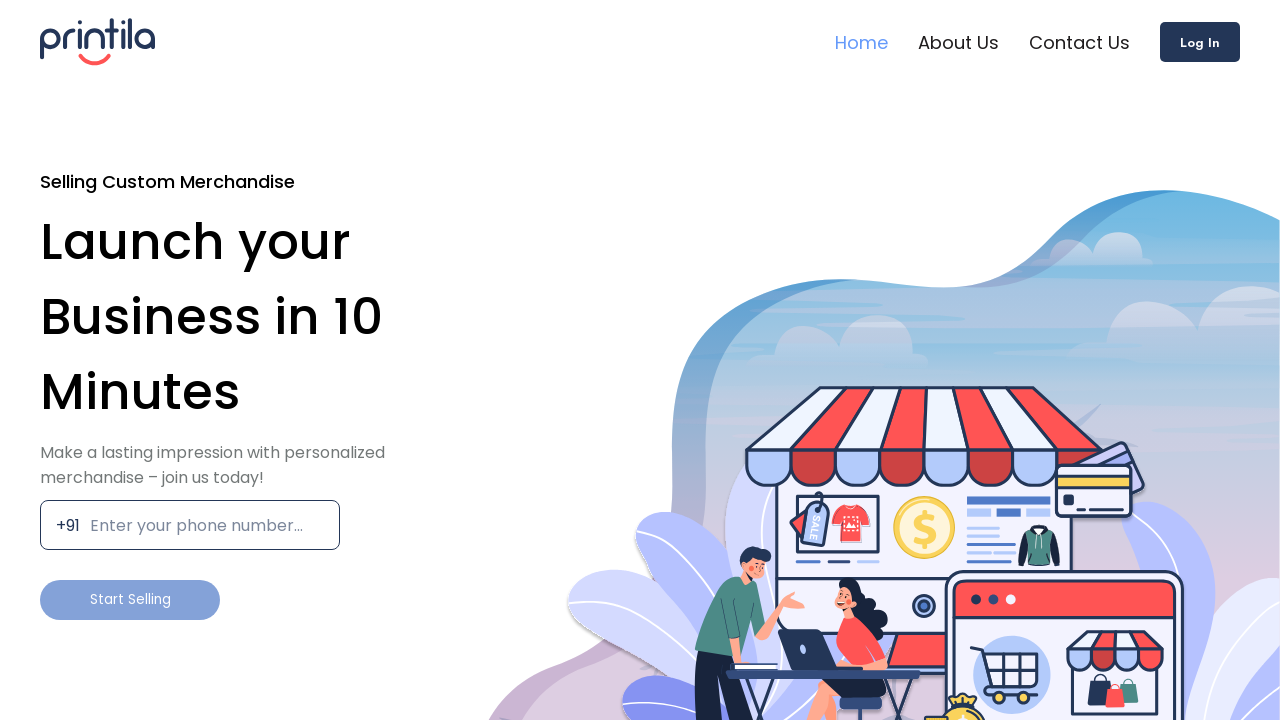

Checked initial button enabled state: False
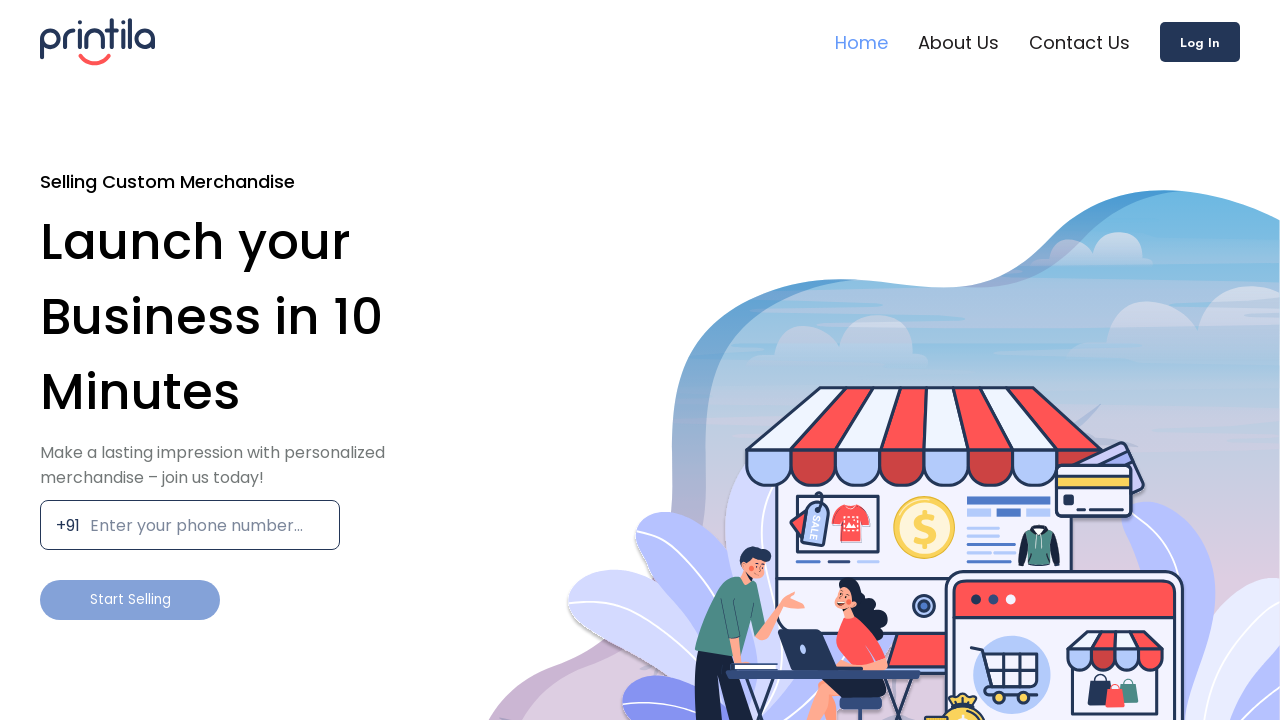

Entered phone number '8594454760' in the input field on //input[@type='number']
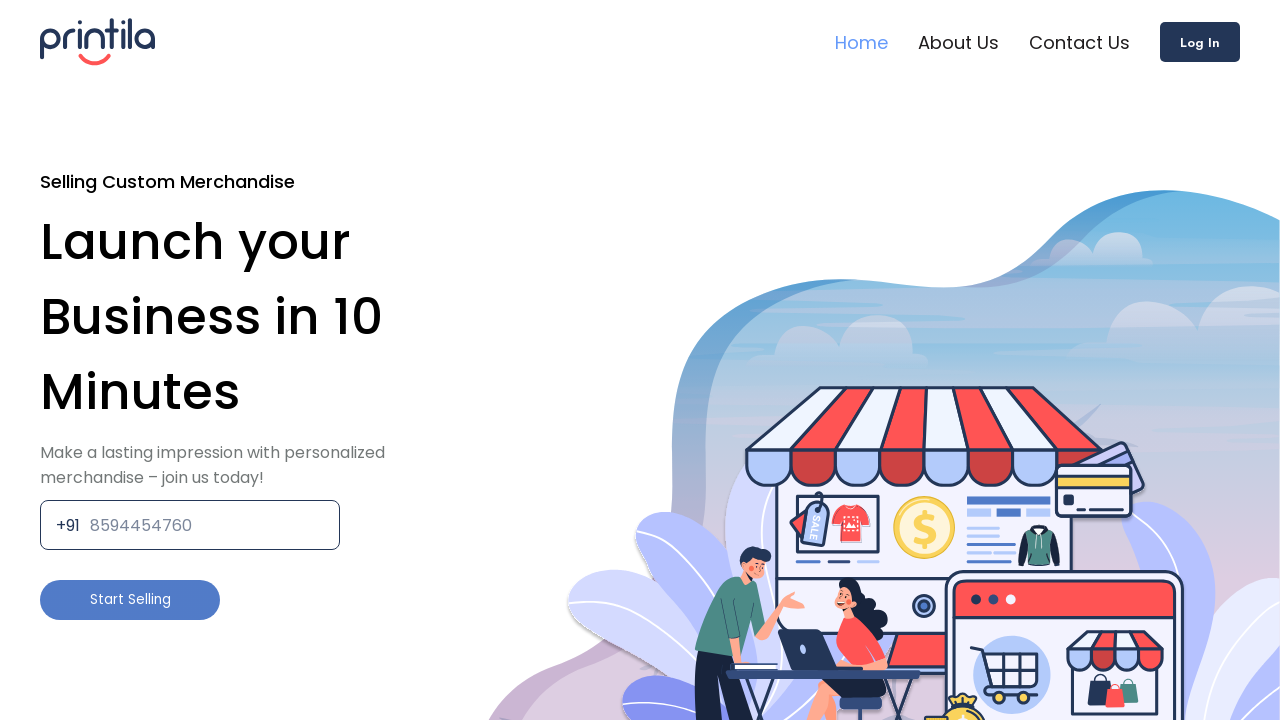

Checked button enabled state after entering phone number: True
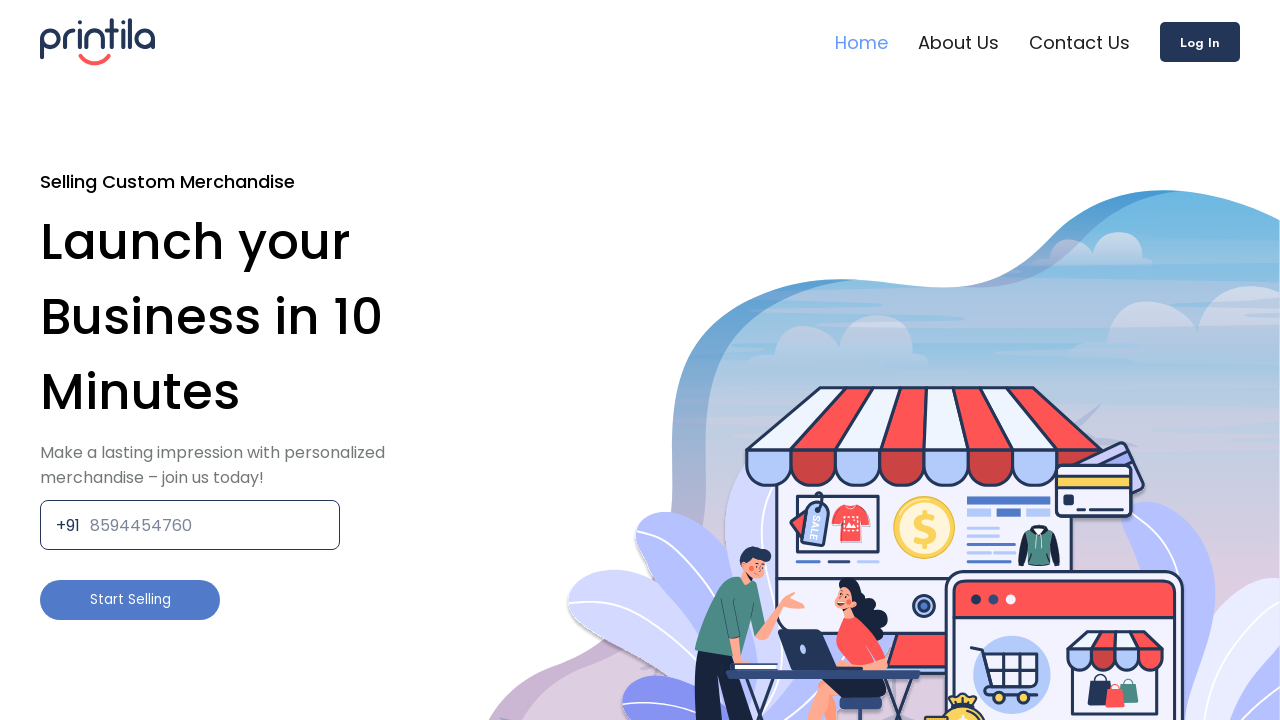

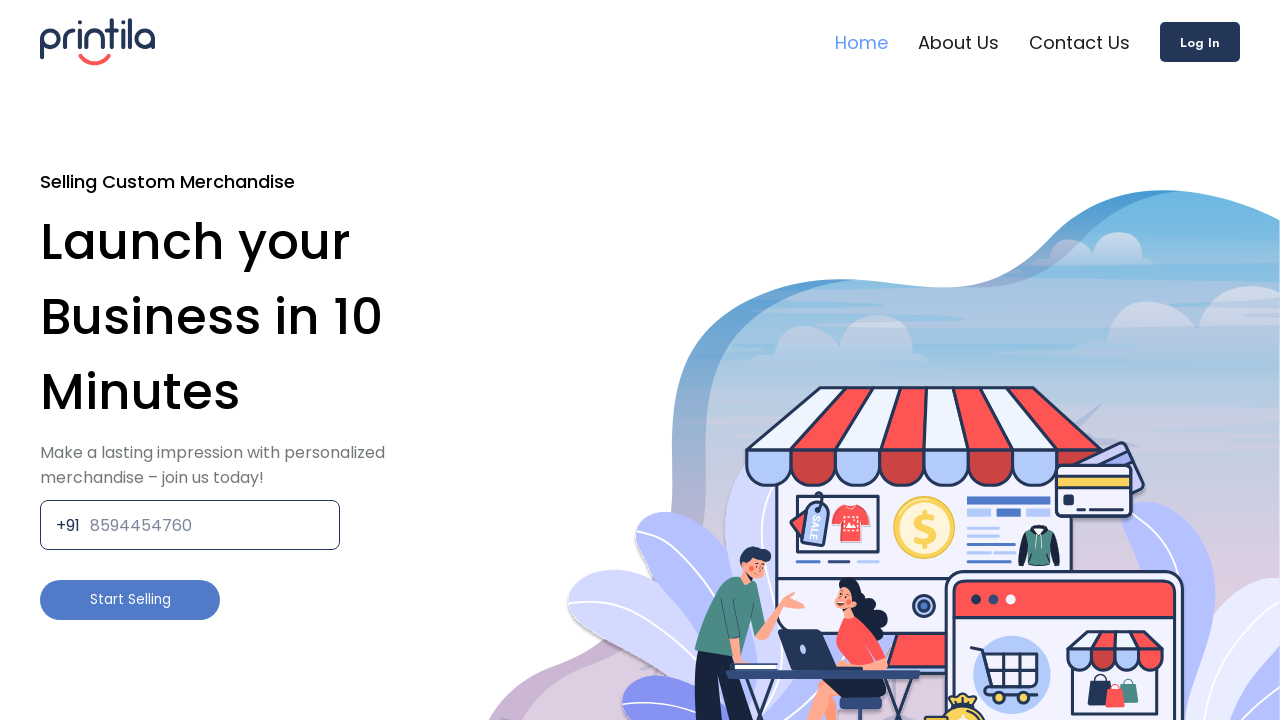